Tests the add/remove elements functionality by clicking the "Add Element" button multiple times to create delete buttons, verifying the count increases correctly, then clicking a delete button and verifying the count decreases.

Starting URL: http://the-internet.herokuapp.com/add_remove_elements/

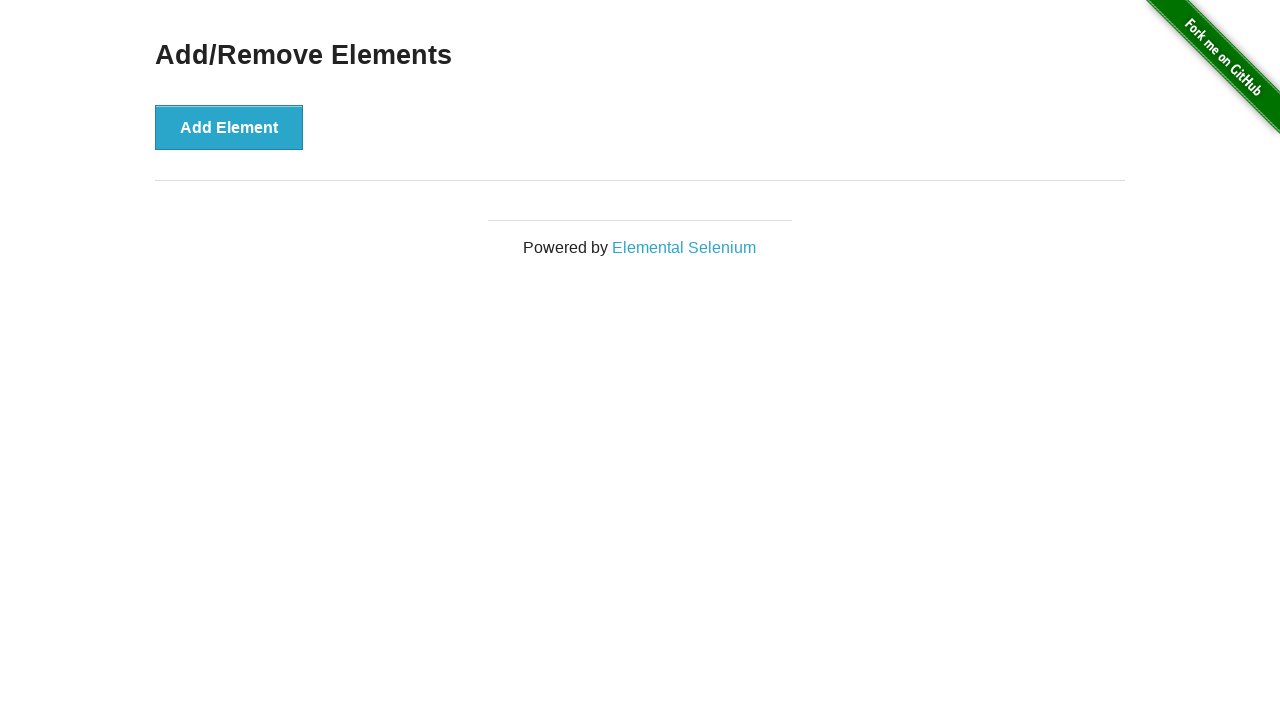

Verified no delete buttons exist initially
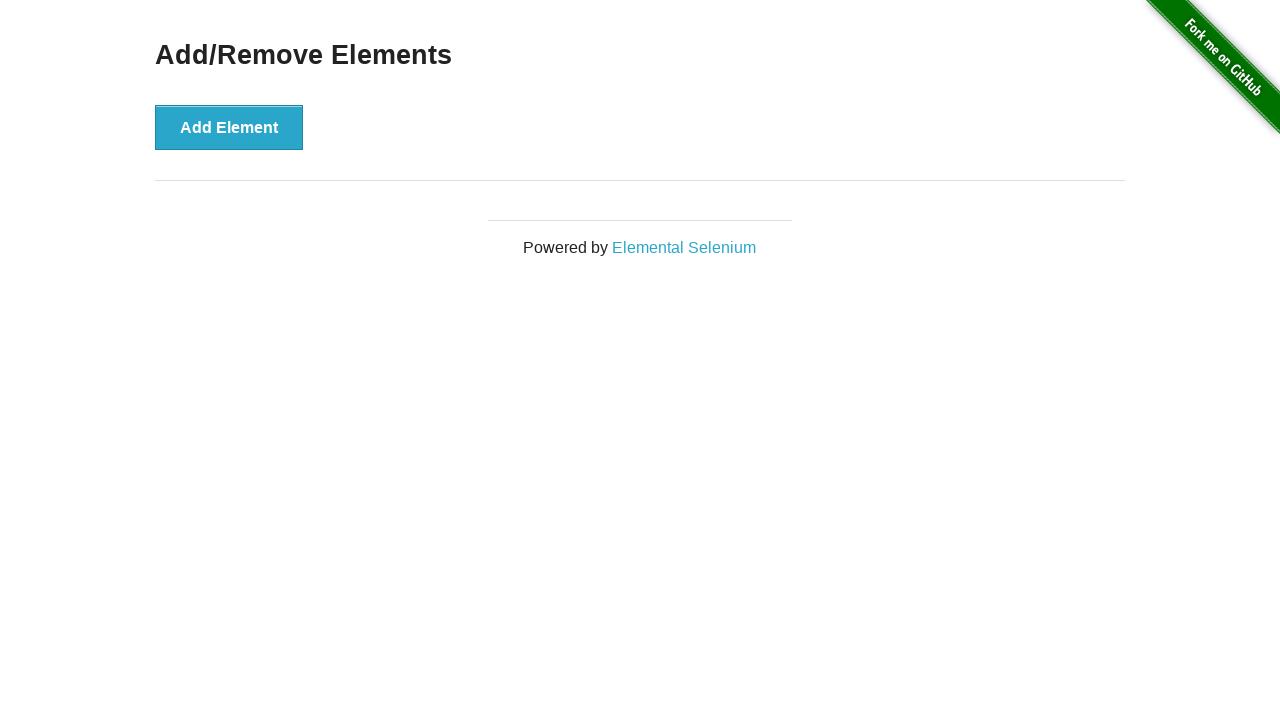

Clicked 'Add Element' button to create first delete button at (229, 127) on xpath=//*[@onclick='addElement()']
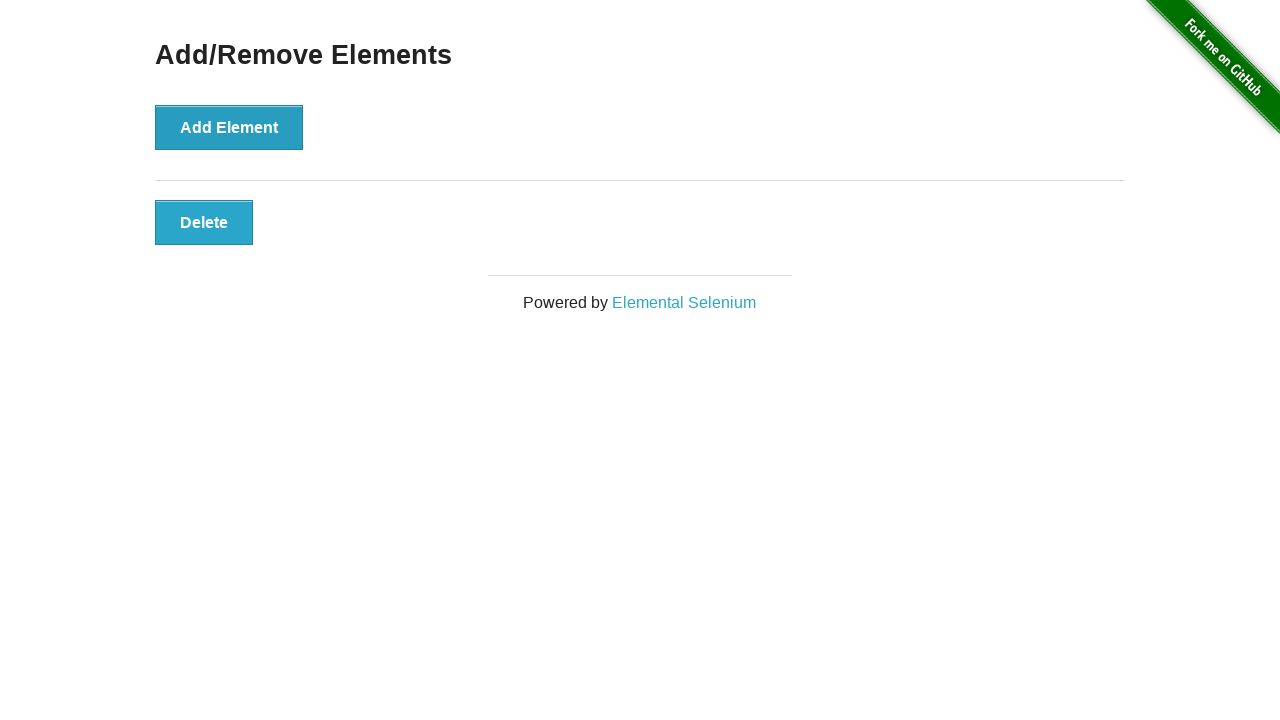

Verified exactly 1 delete button exists after first add
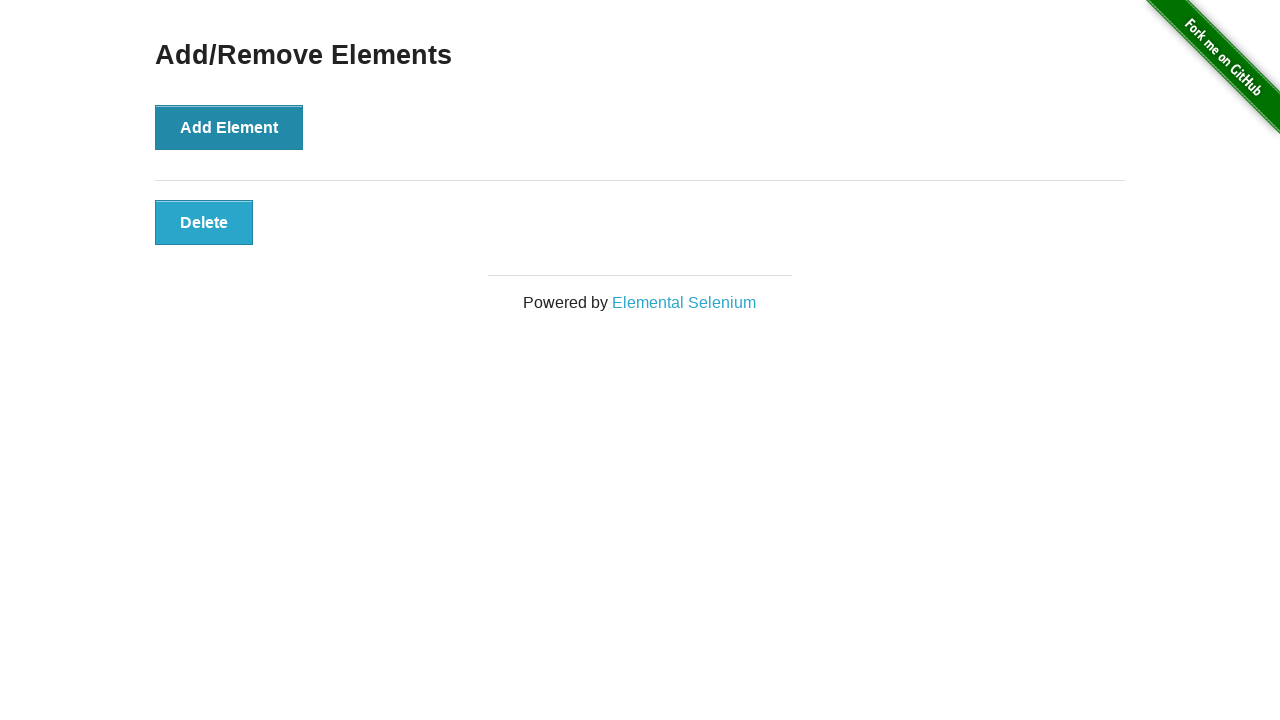

Clicked 'Add Element' button to create second delete button at (229, 127) on xpath=//*[@onclick='addElement()']
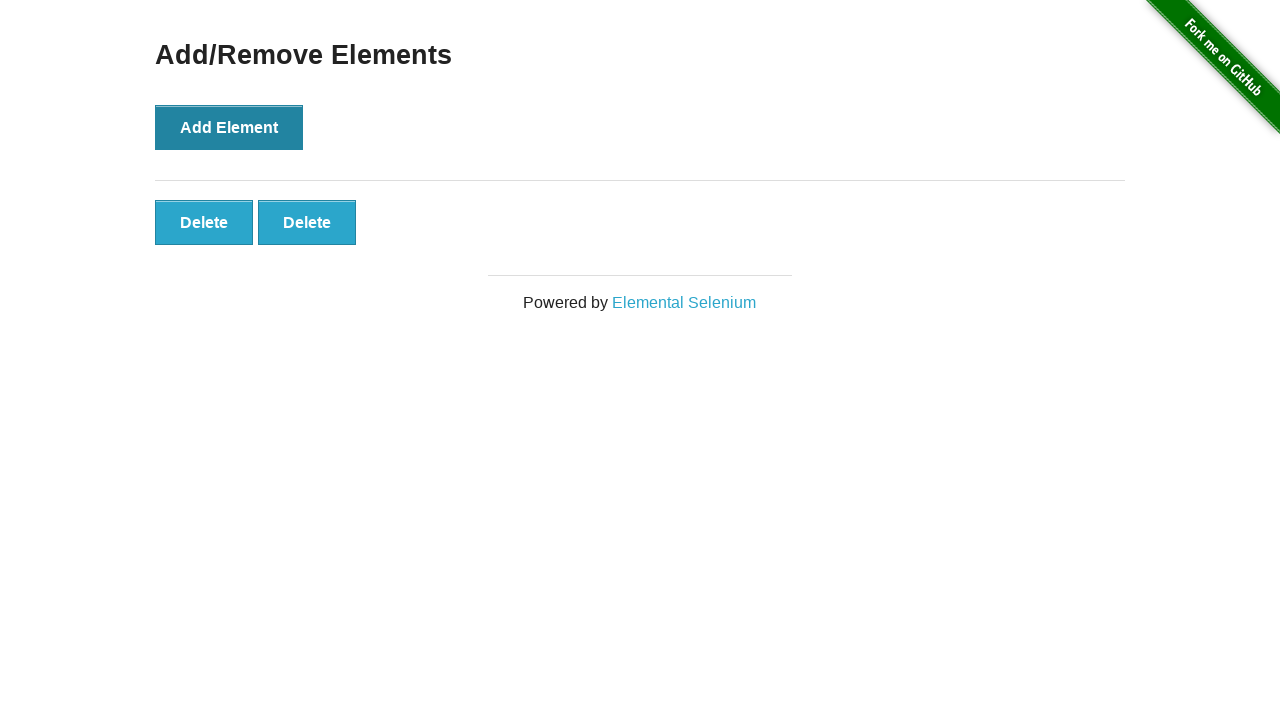

Verified exactly 2 delete buttons exist after second add
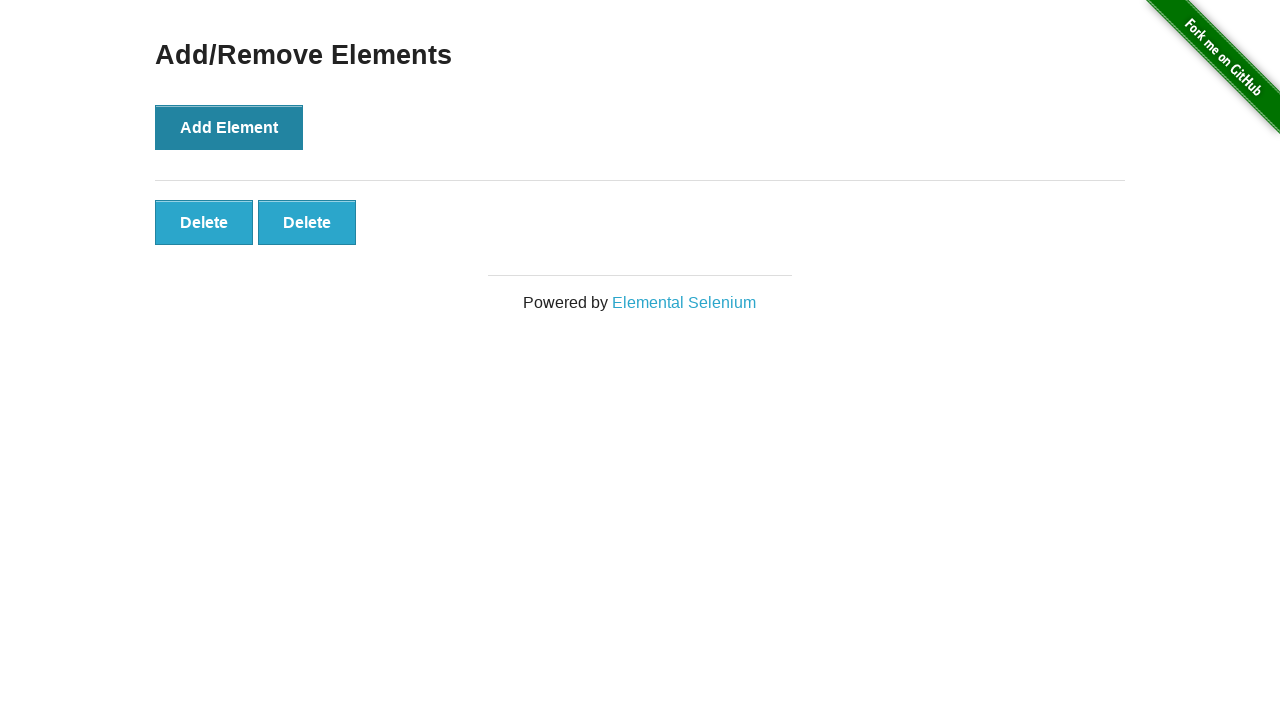

Clicked the second delete button to remove it at (307, 222) on xpath=//*[@onclick='deleteElement()'] >> nth=1
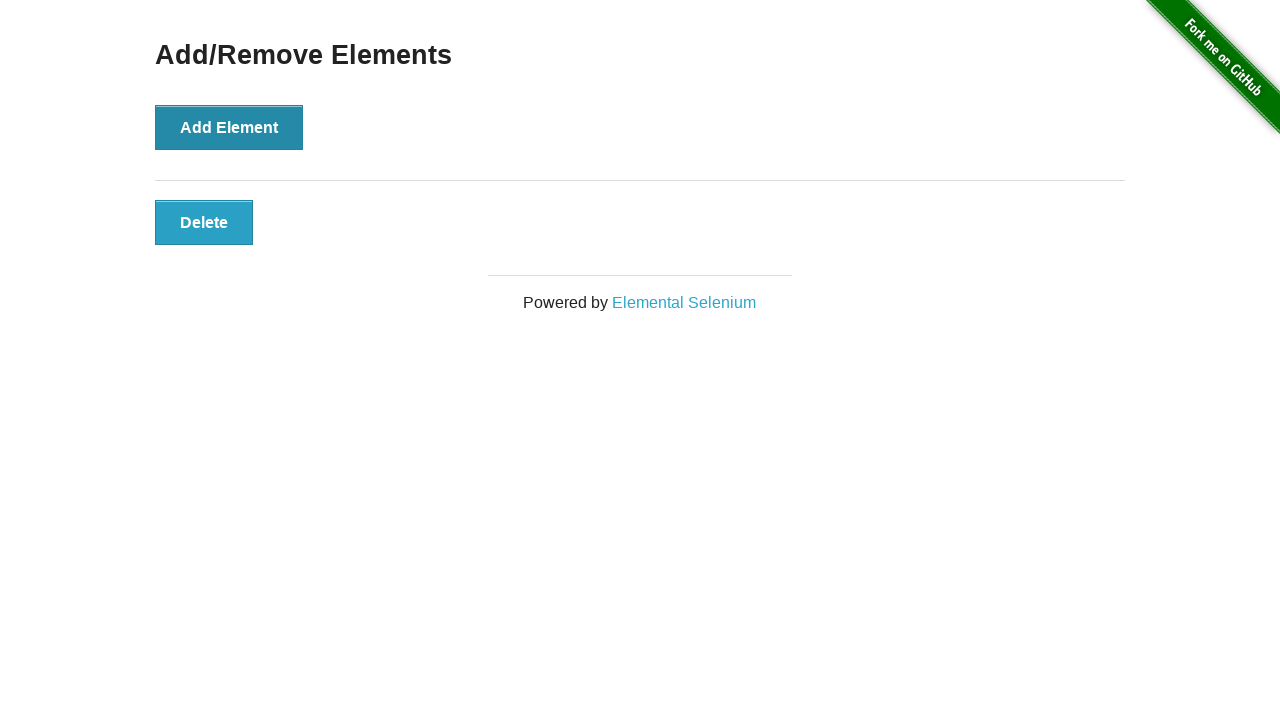

Verified exactly 1 delete button remains after deletion
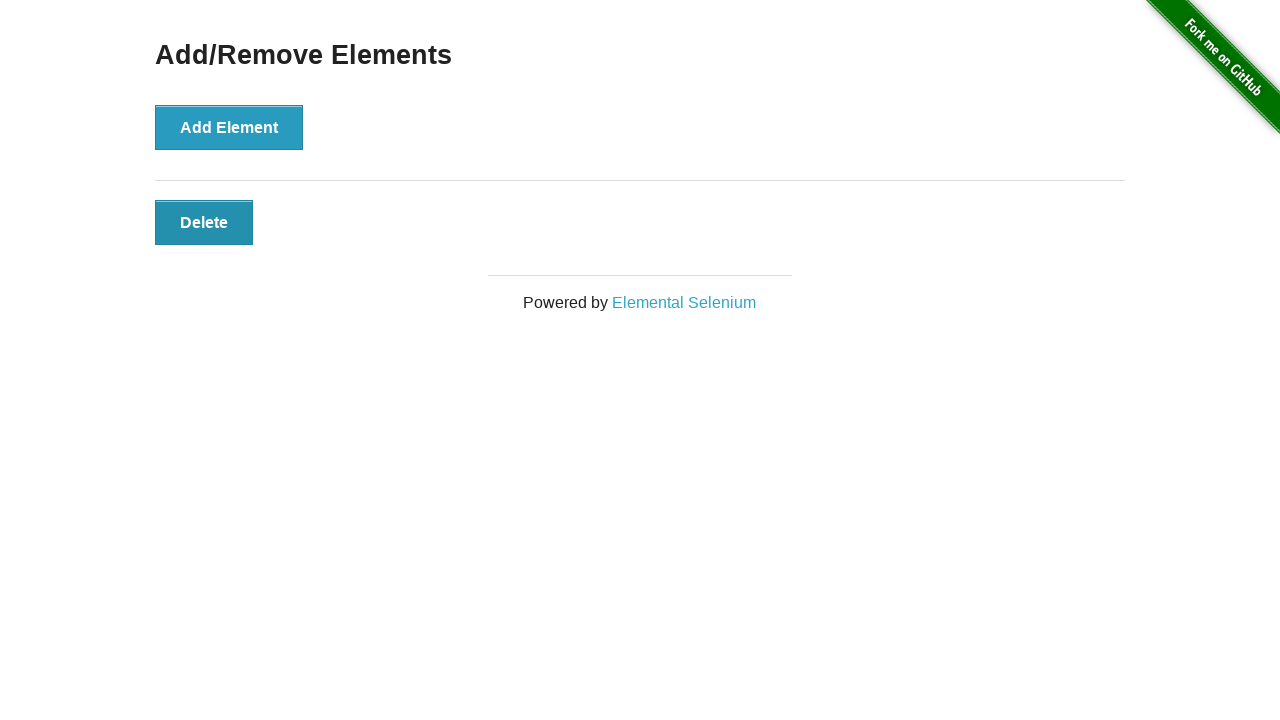

Verified at least one delete button exists
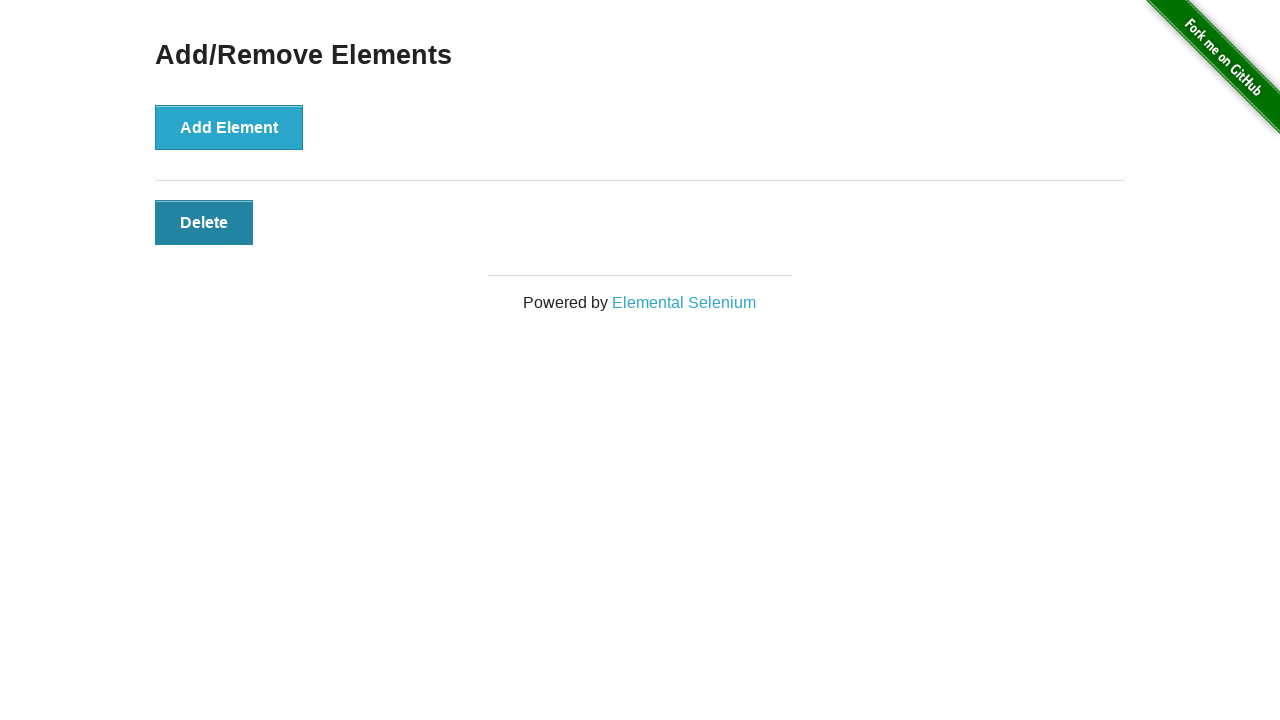

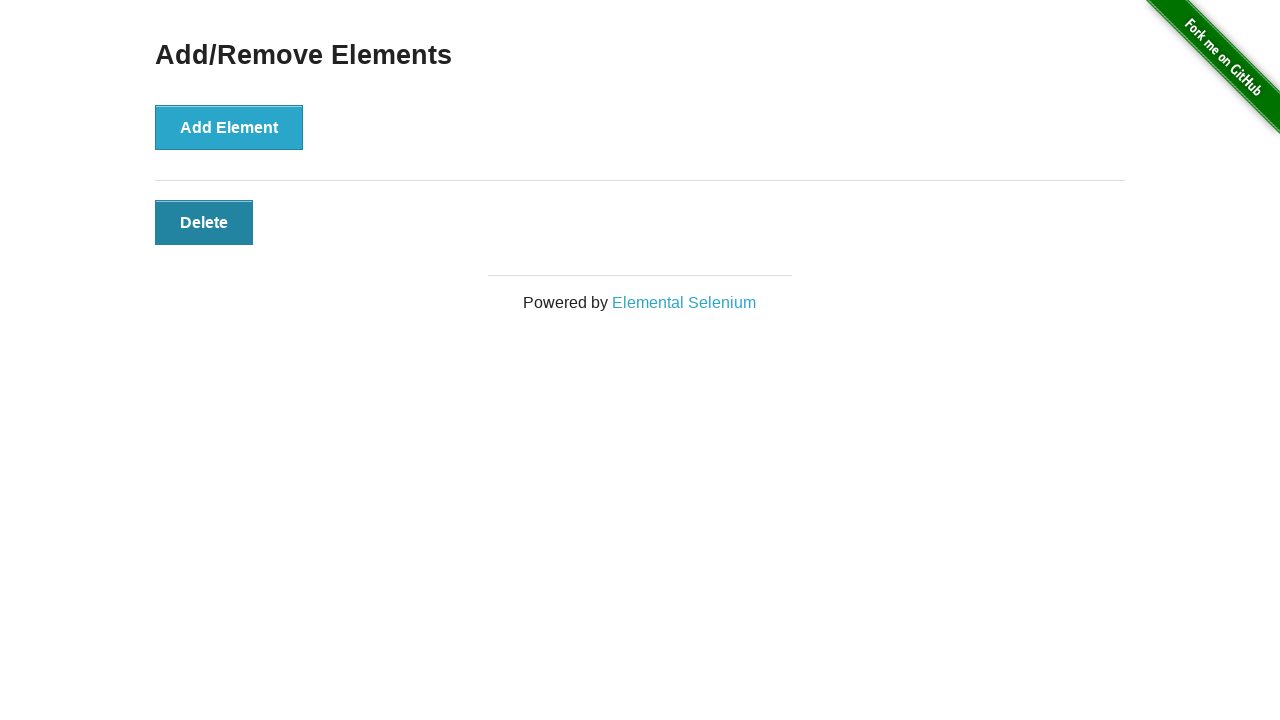